Navigates to a Stepik lesson page, fills in a textarea with an answer "get()", and clicks the submit button to submit the solution.

Starting URL: https://stepik.org/lesson/25969/step/12

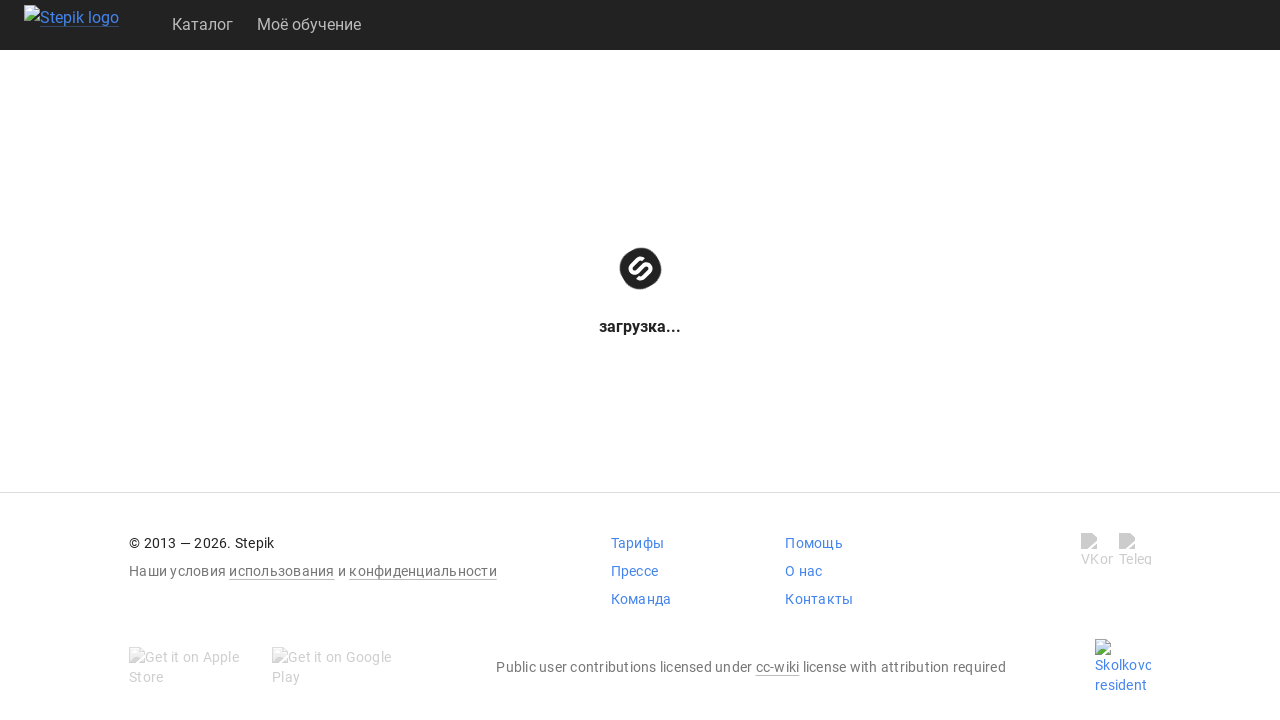

Waited for textarea to be visible on Stepik lesson page
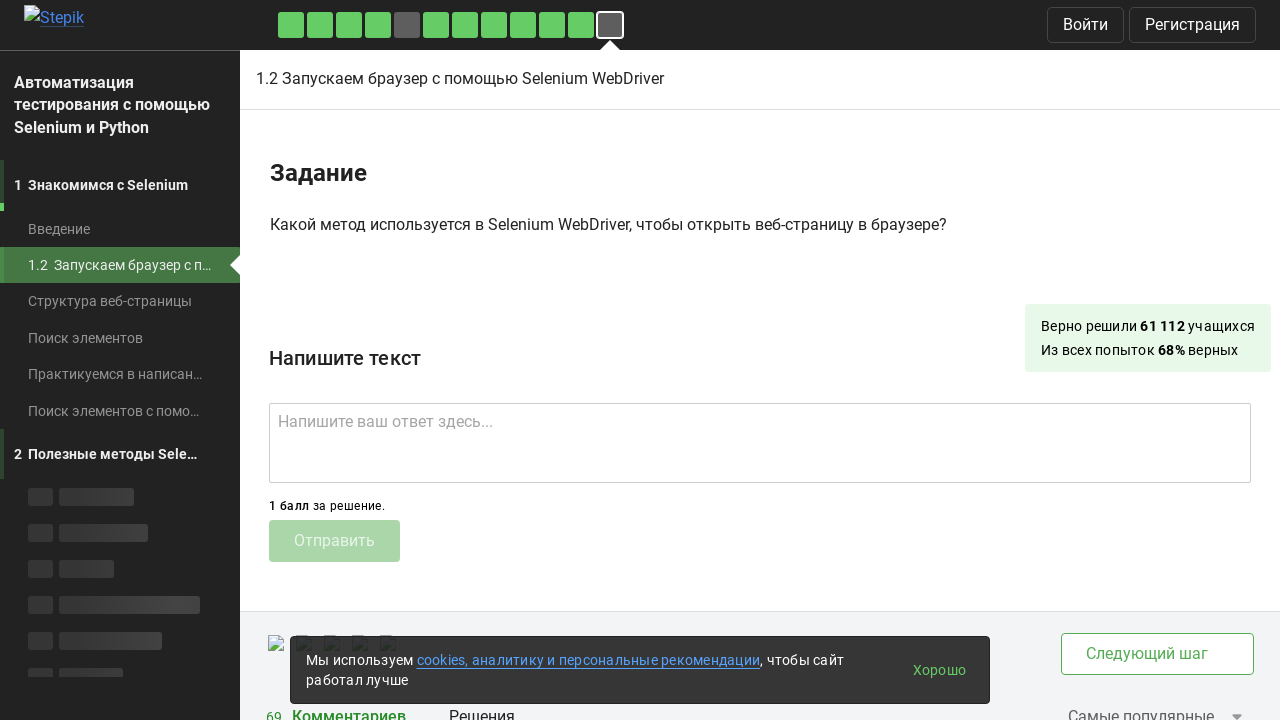

Filled textarea with answer 'get()' on .textarea
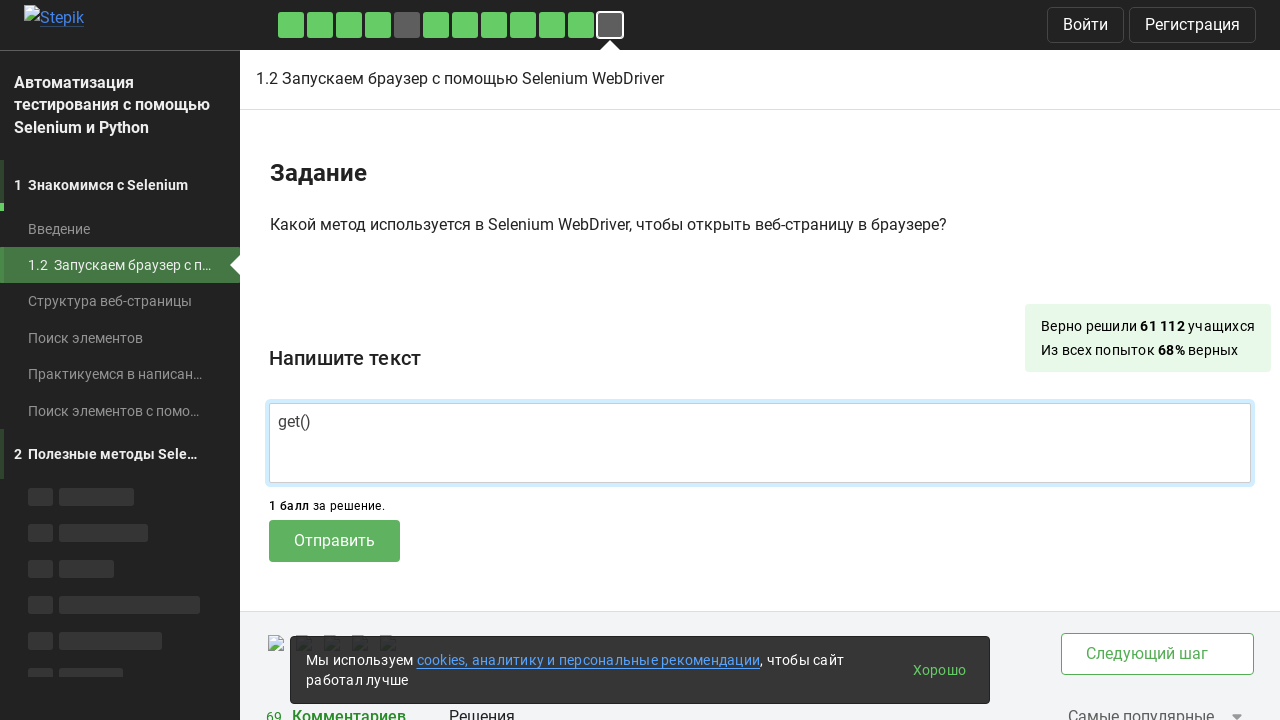

Clicked submit button to submit the solution at (334, 541) on .submit-submission
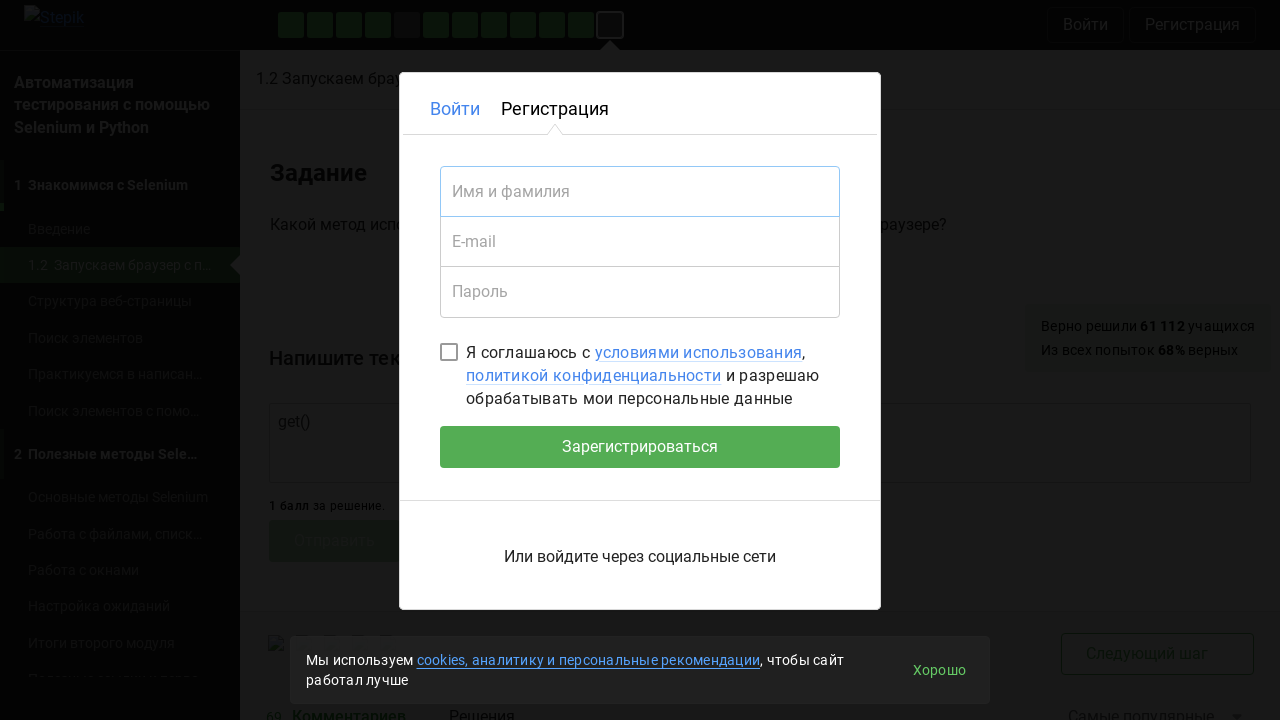

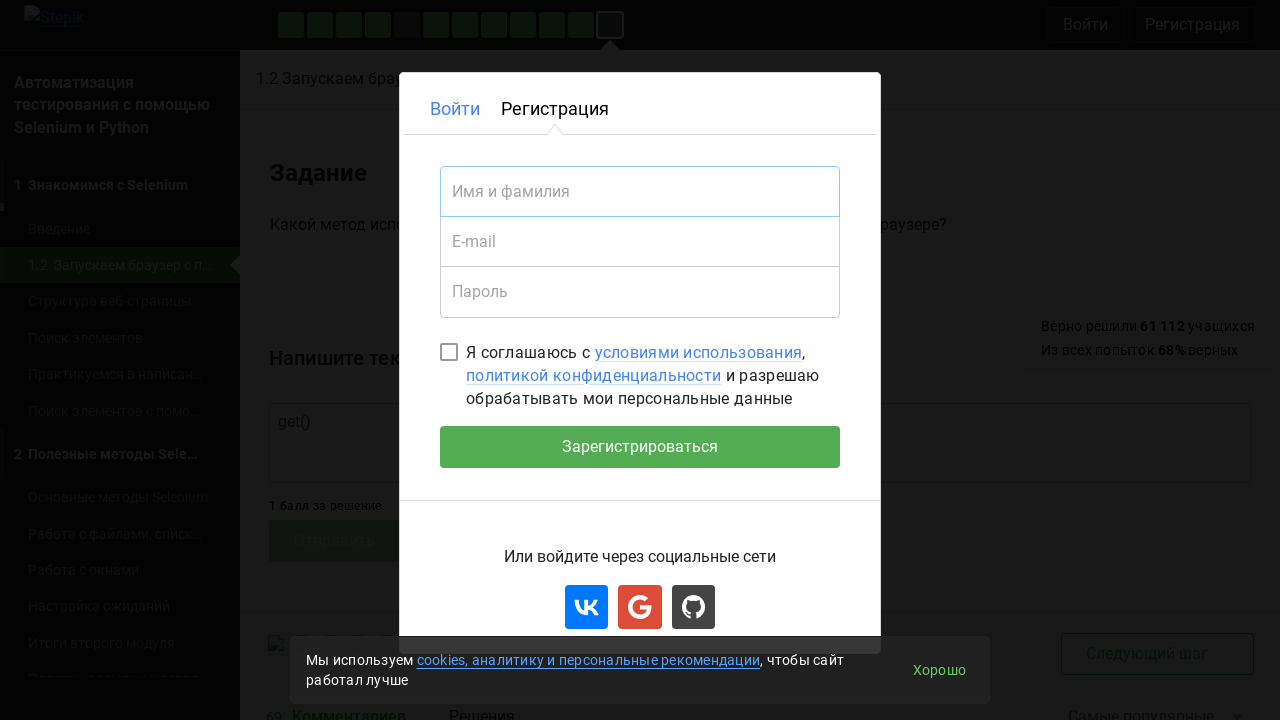